Navigates to Gmail homepage and verifies the page title equals "Gmail", printing pass/fail result and the current URL.

Starting URL: https://www.gmail.com

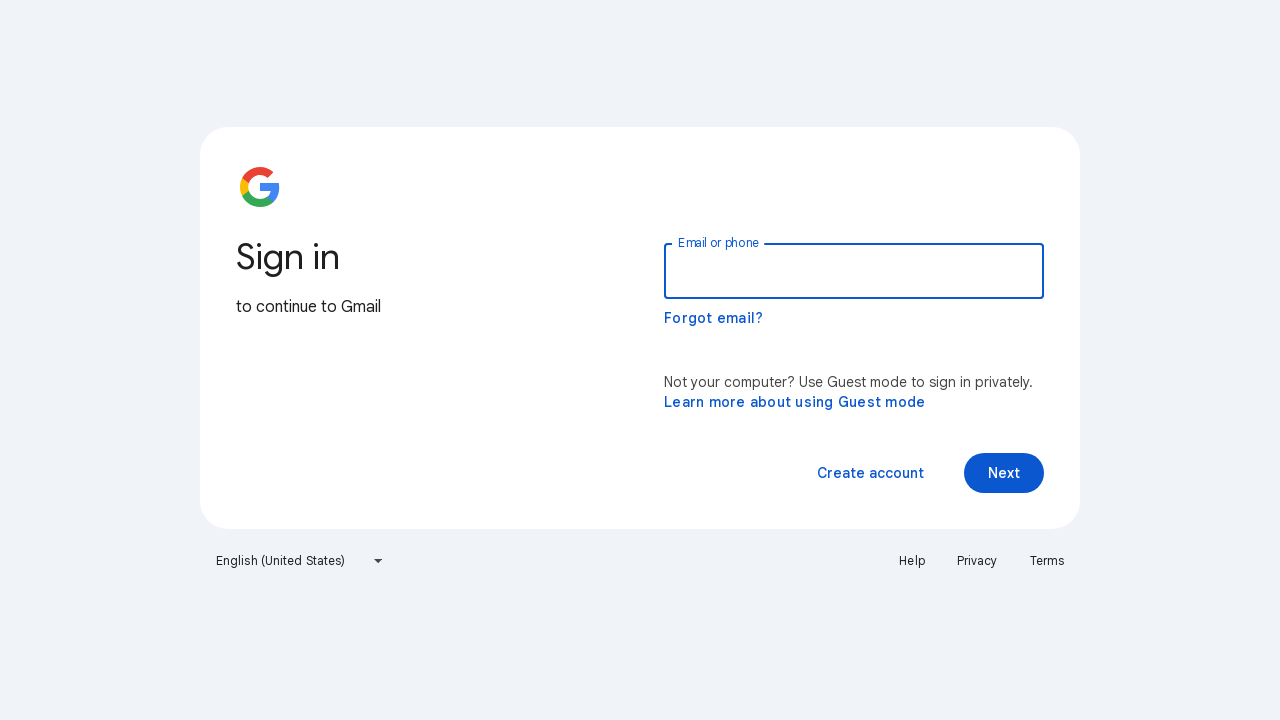

Set viewport size to 1920x1080
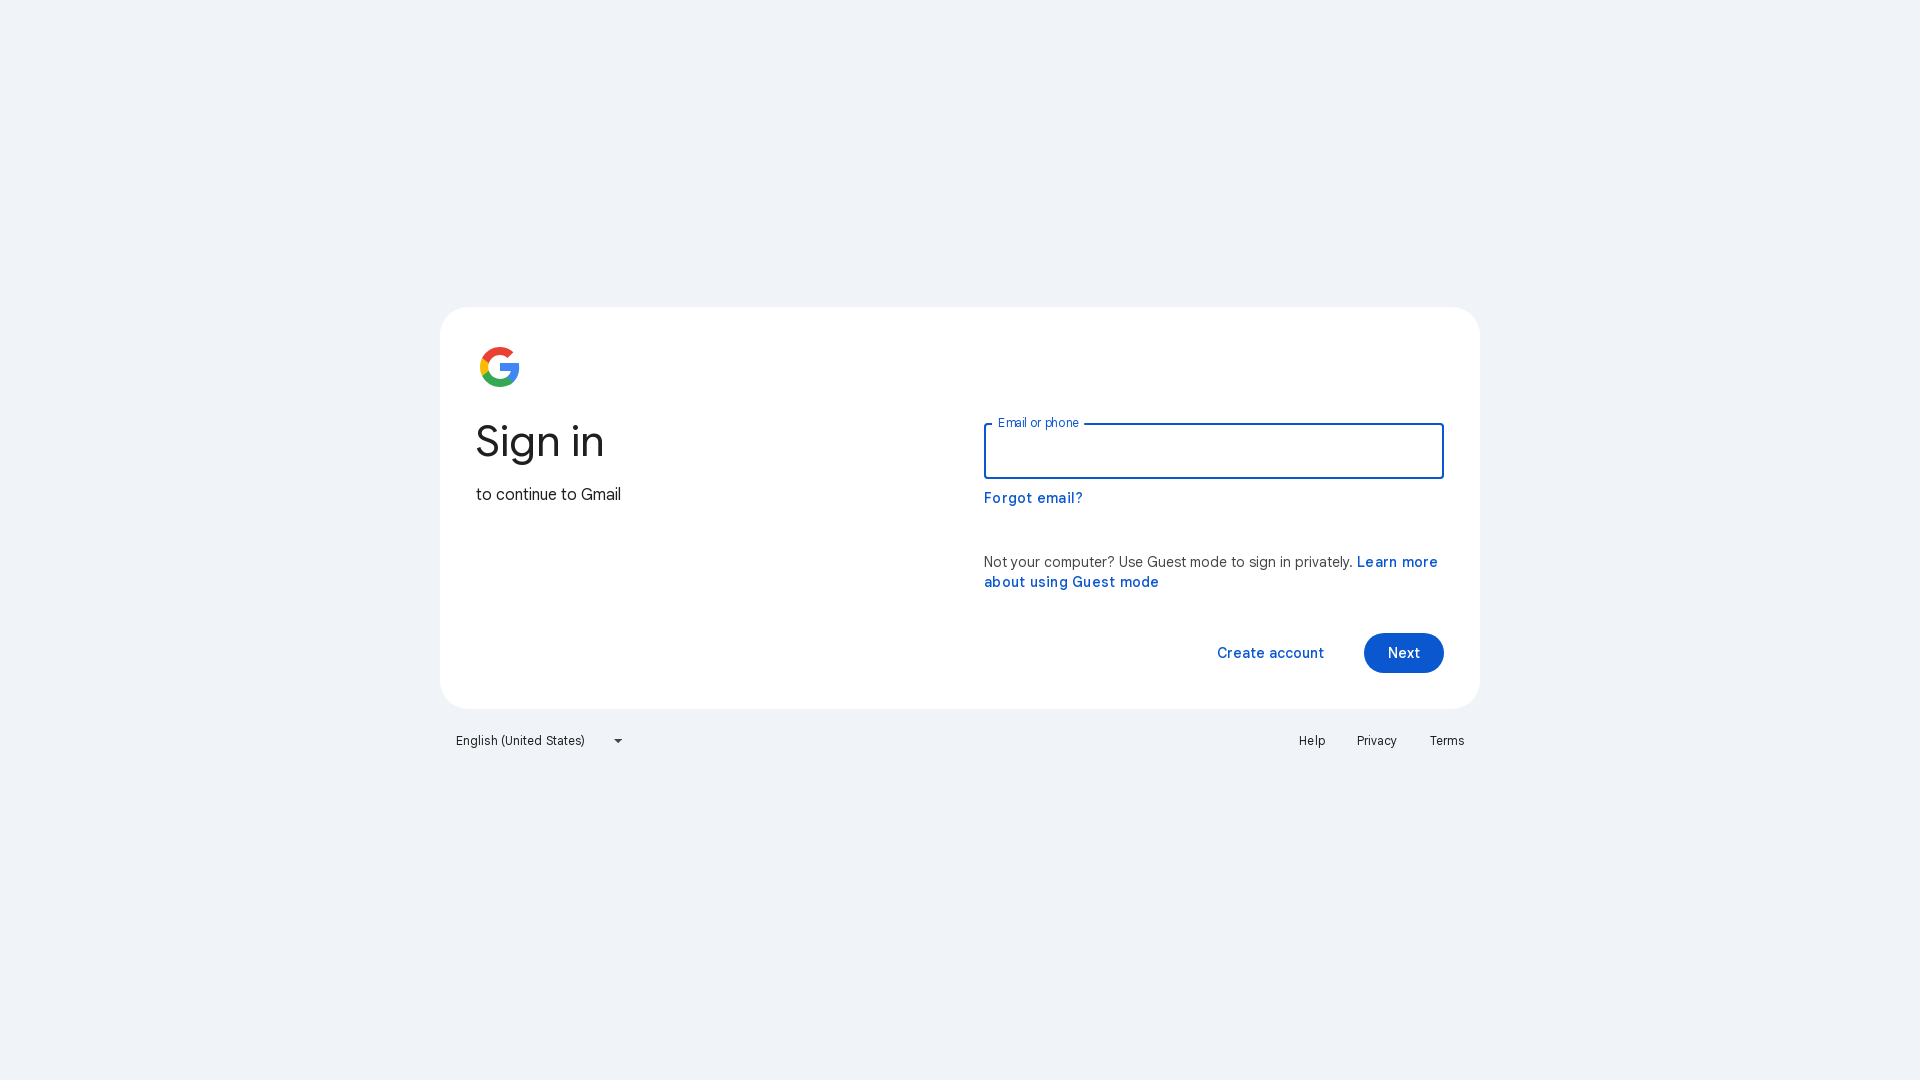

Retrieved page title
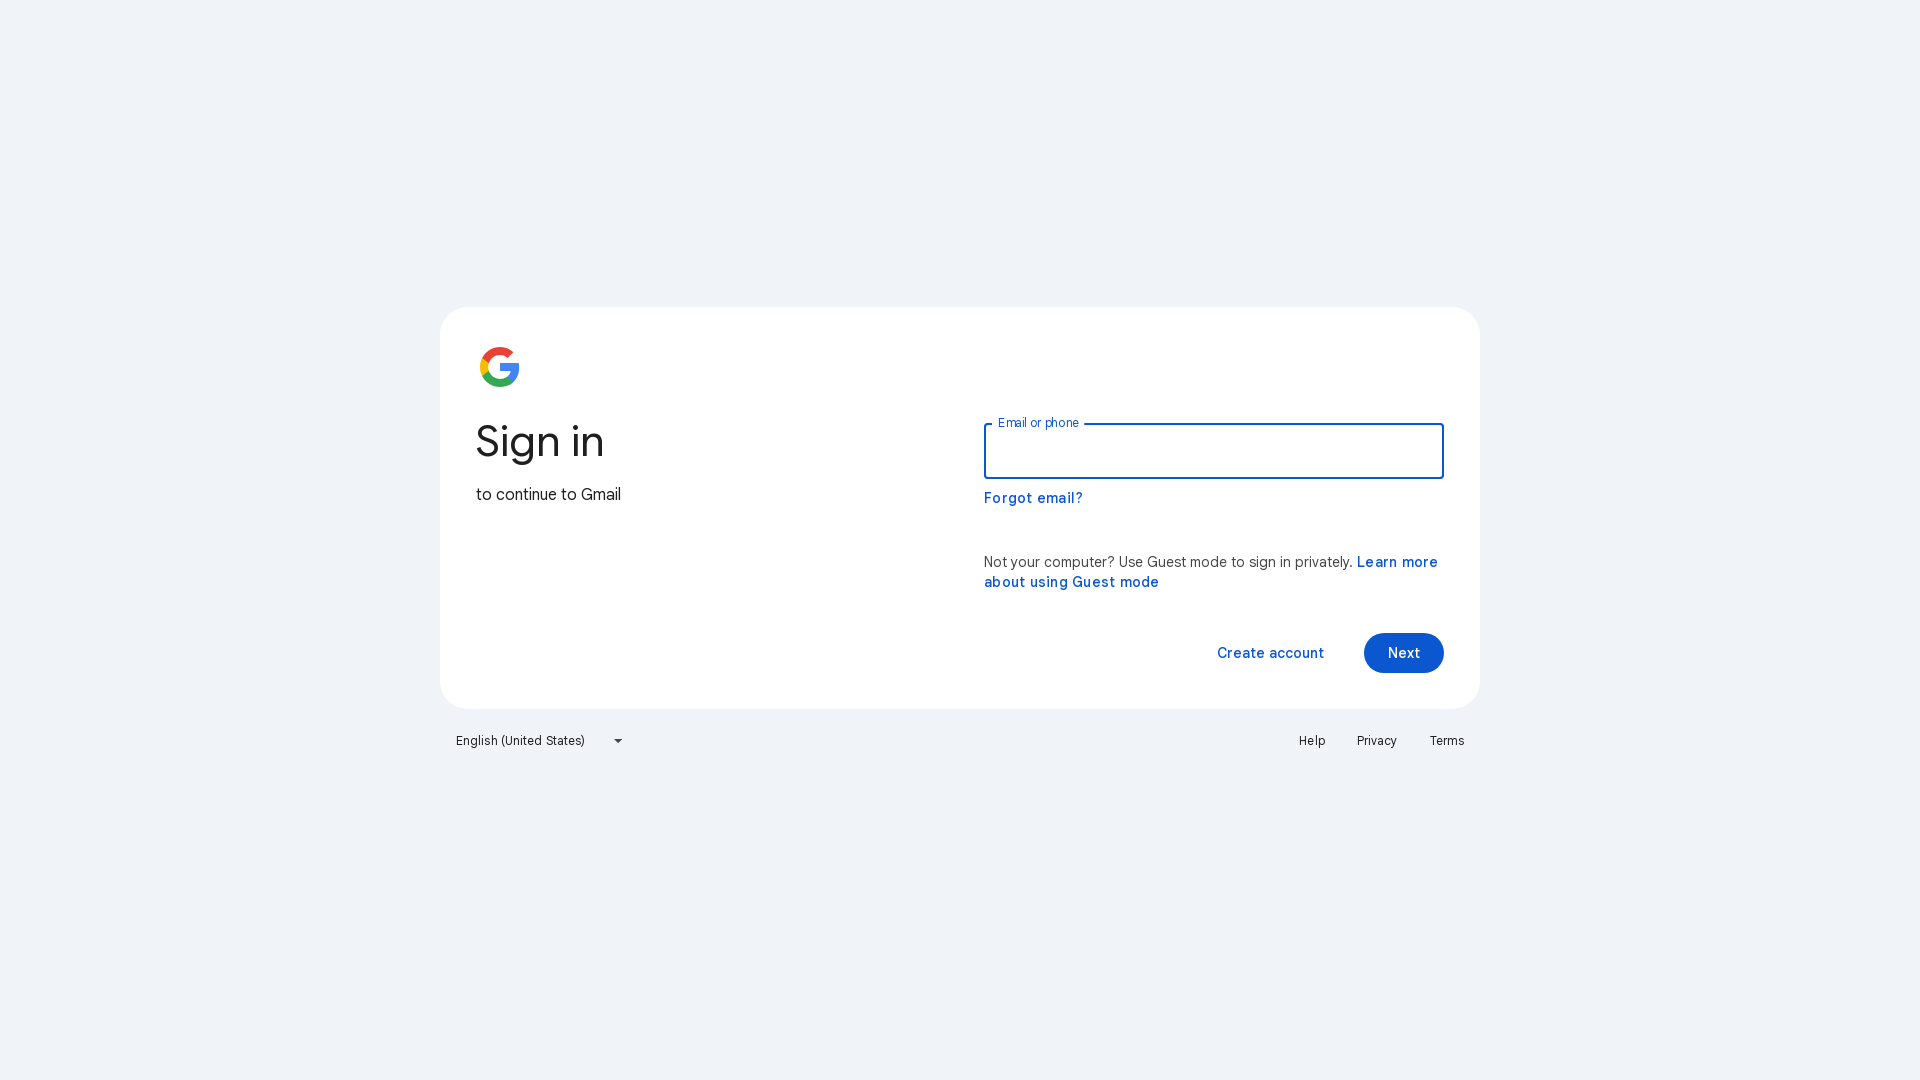

Page title verified as 'Gmail' - PASS
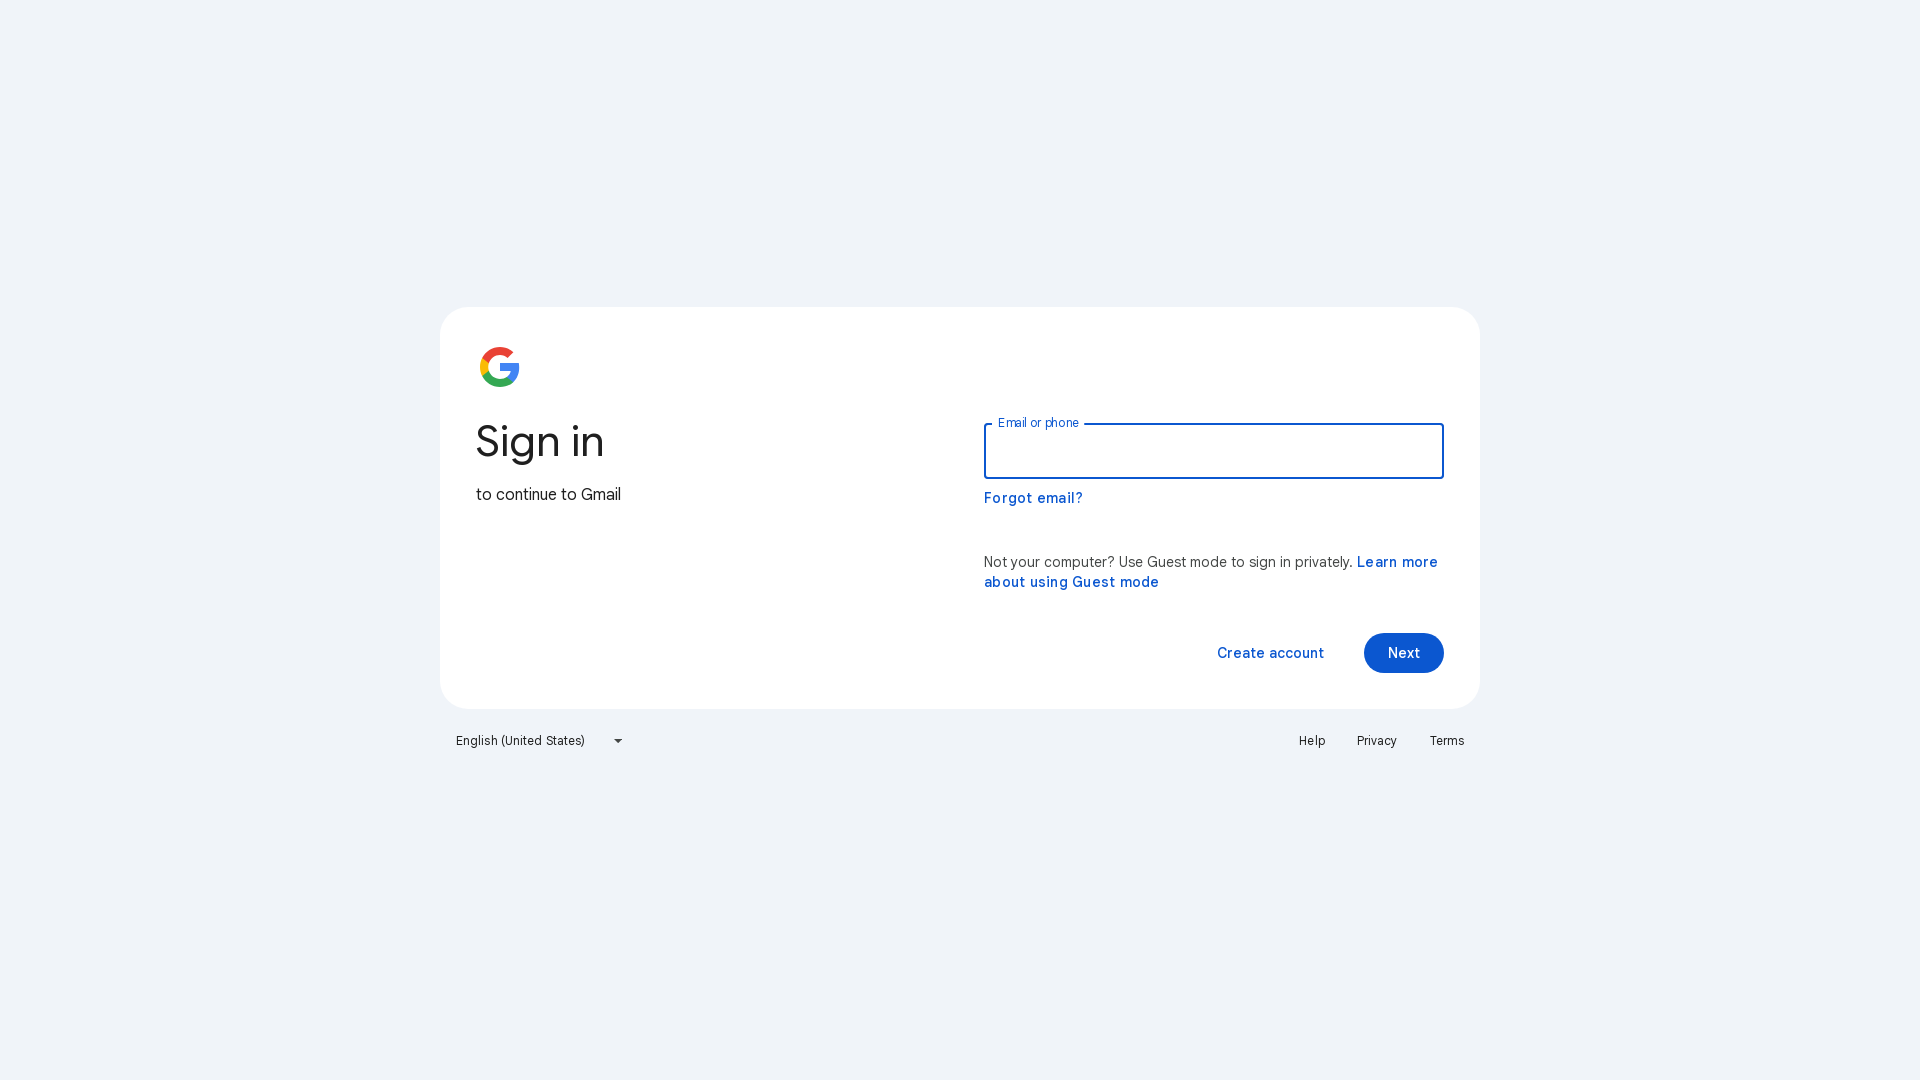

Retrieved current URL: https://accounts.google.com/v3/signin/identifier?continue=https%3A%2F%2Fmail.google.com%2Fmail%2Fu%2F0%2F&dsh=S1126189904%3A1772483968791408&emr=1&followup=https%3A%2F%2Fmail.google.com%2Fmail%2Fu%2F0%2F&ifkv=ASfE1-o0kdExeH3GSo0OZXSTwRWizNpND1ueTGot8SfamdwQ2UzszRkMJ1Qapc-X0mnX36R6UAkR2Q&osid=1&passive=1209600&service=mail&flowName=GlifWebSignIn&flowEntry=ServiceLogin
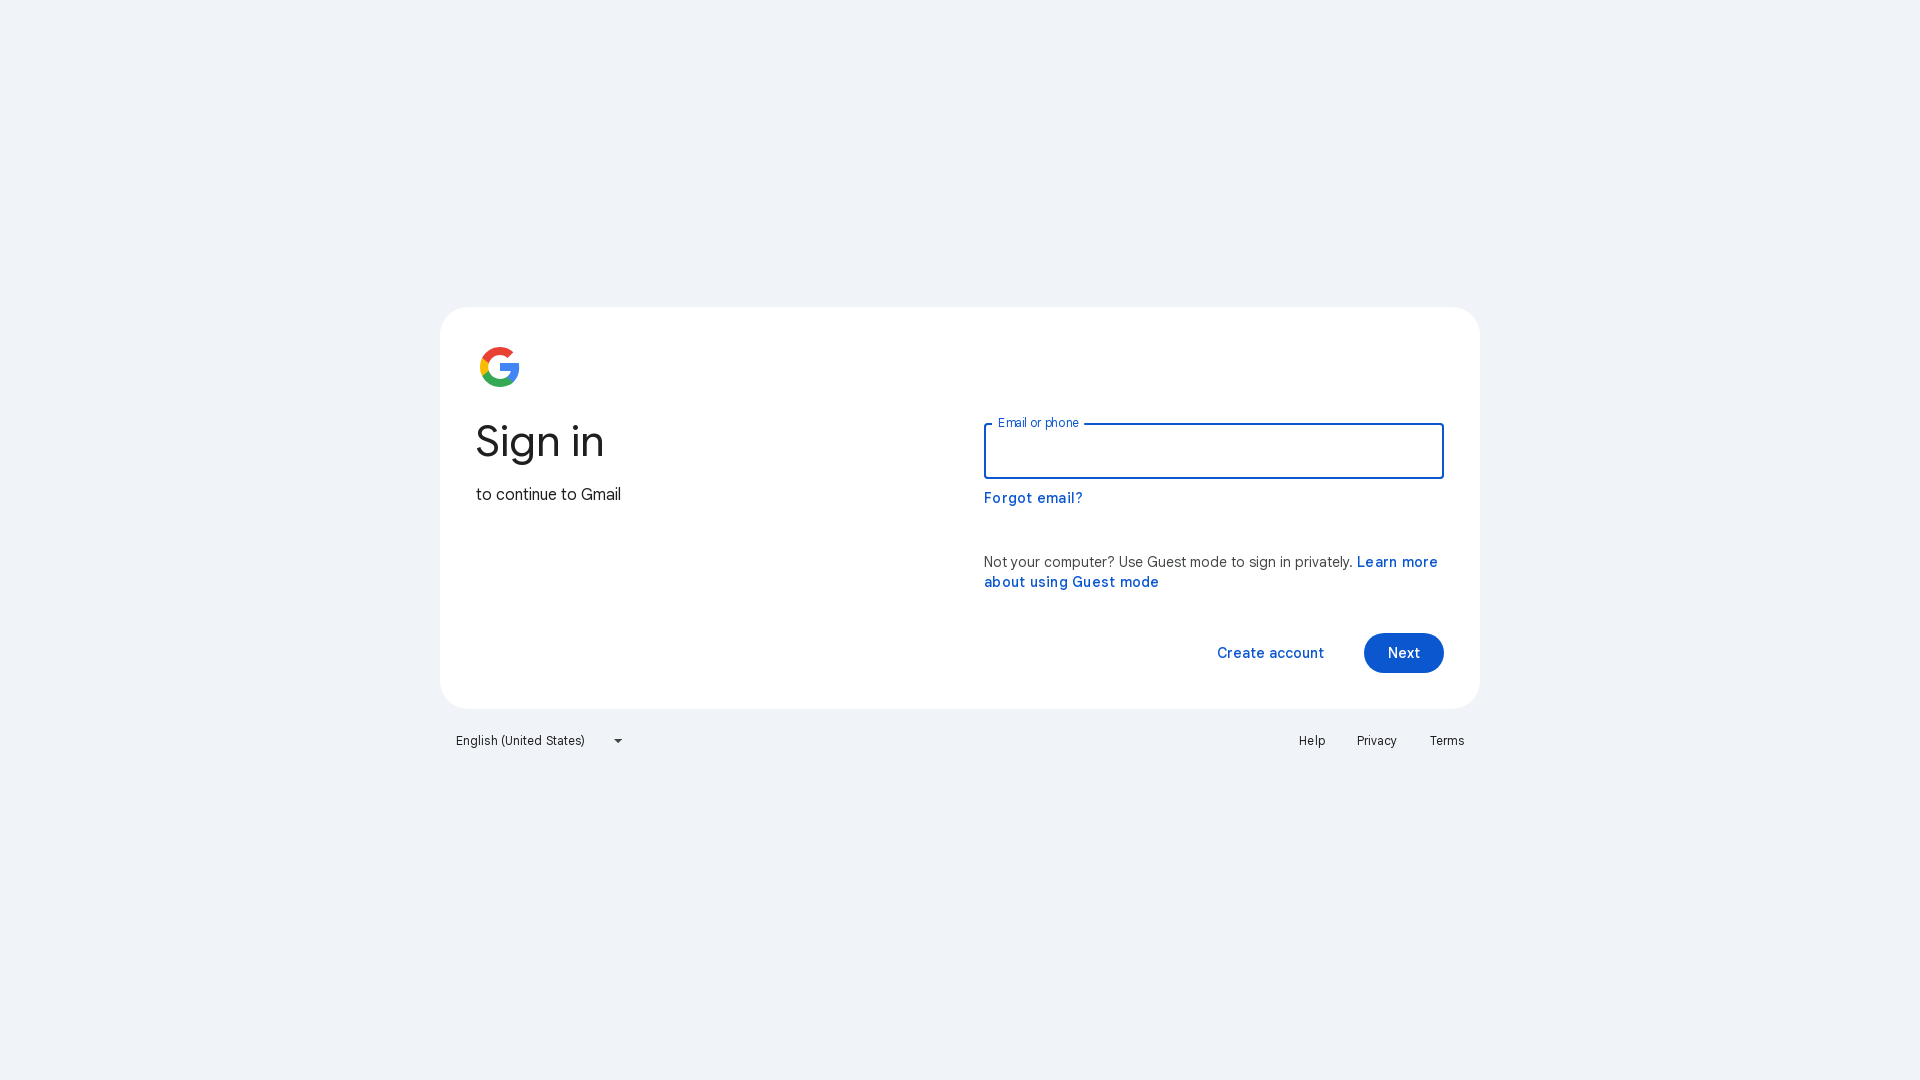

Waited 5000ms
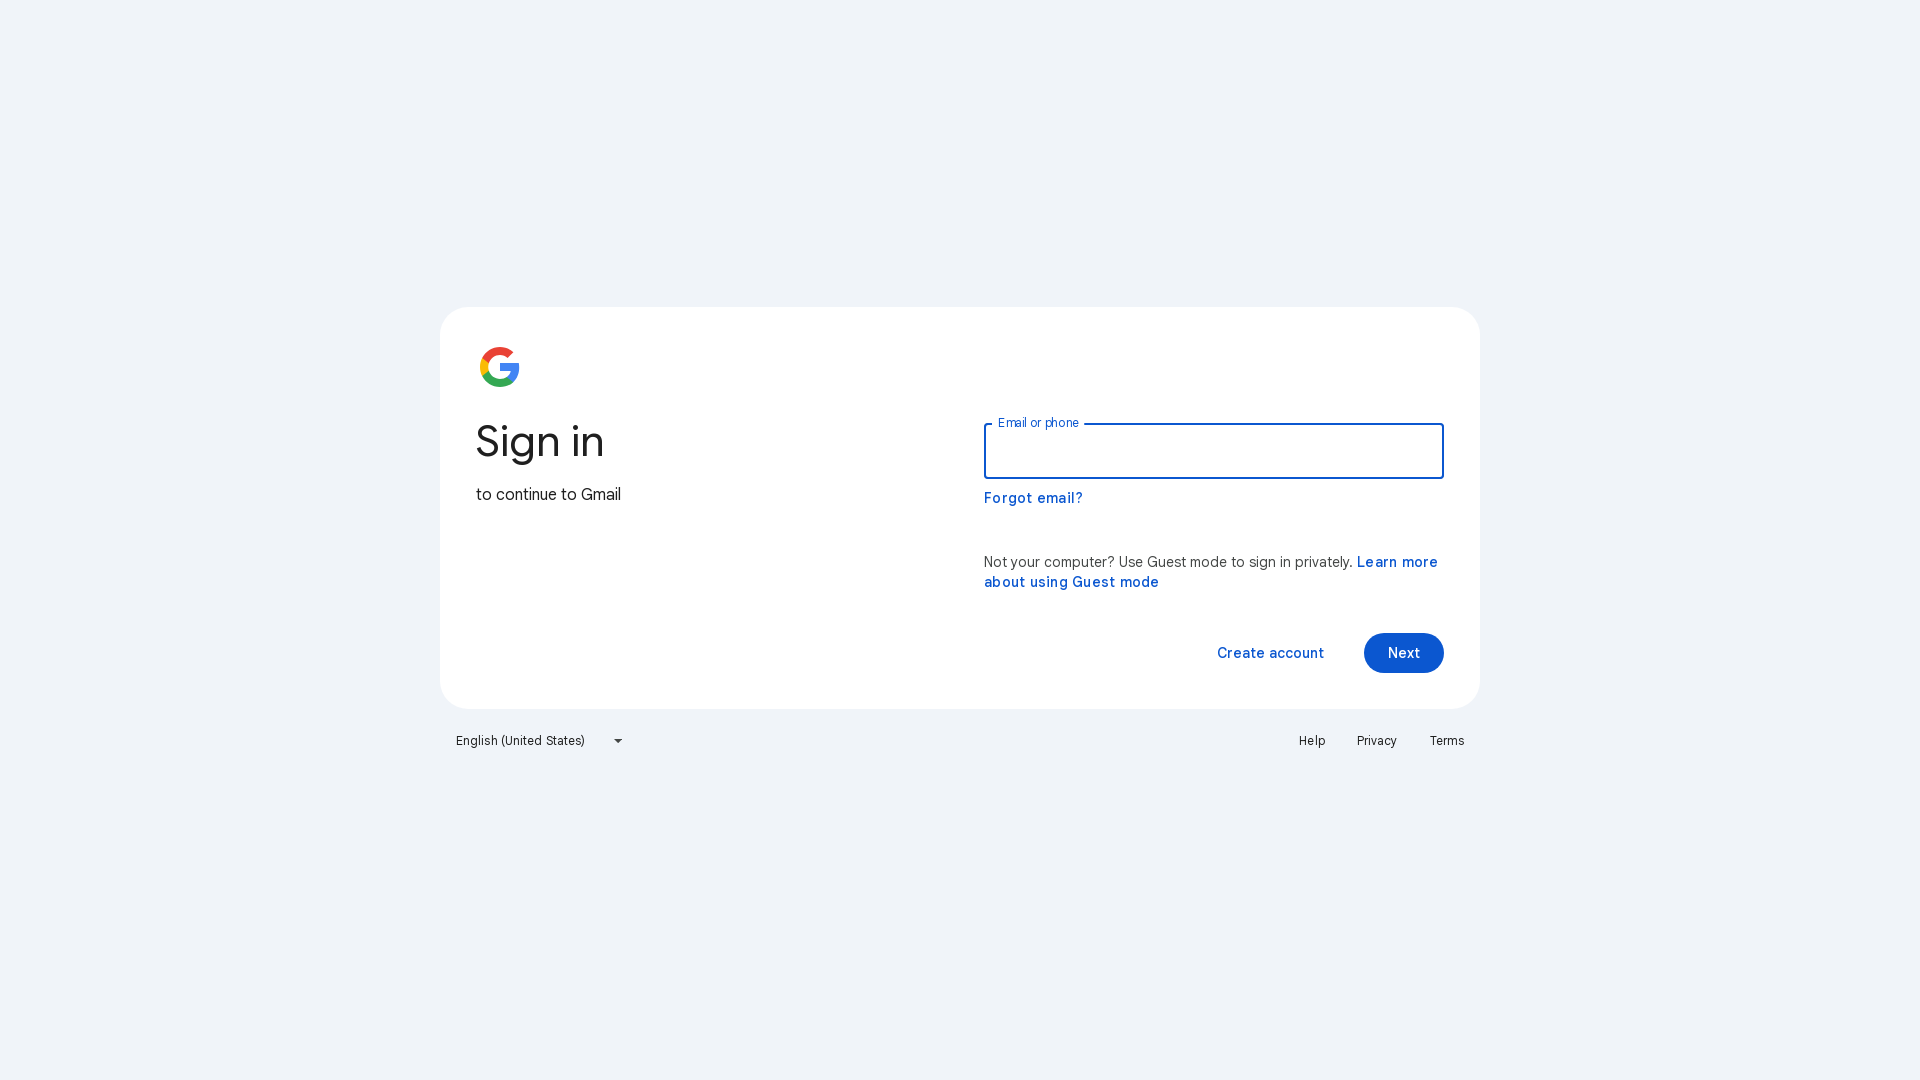

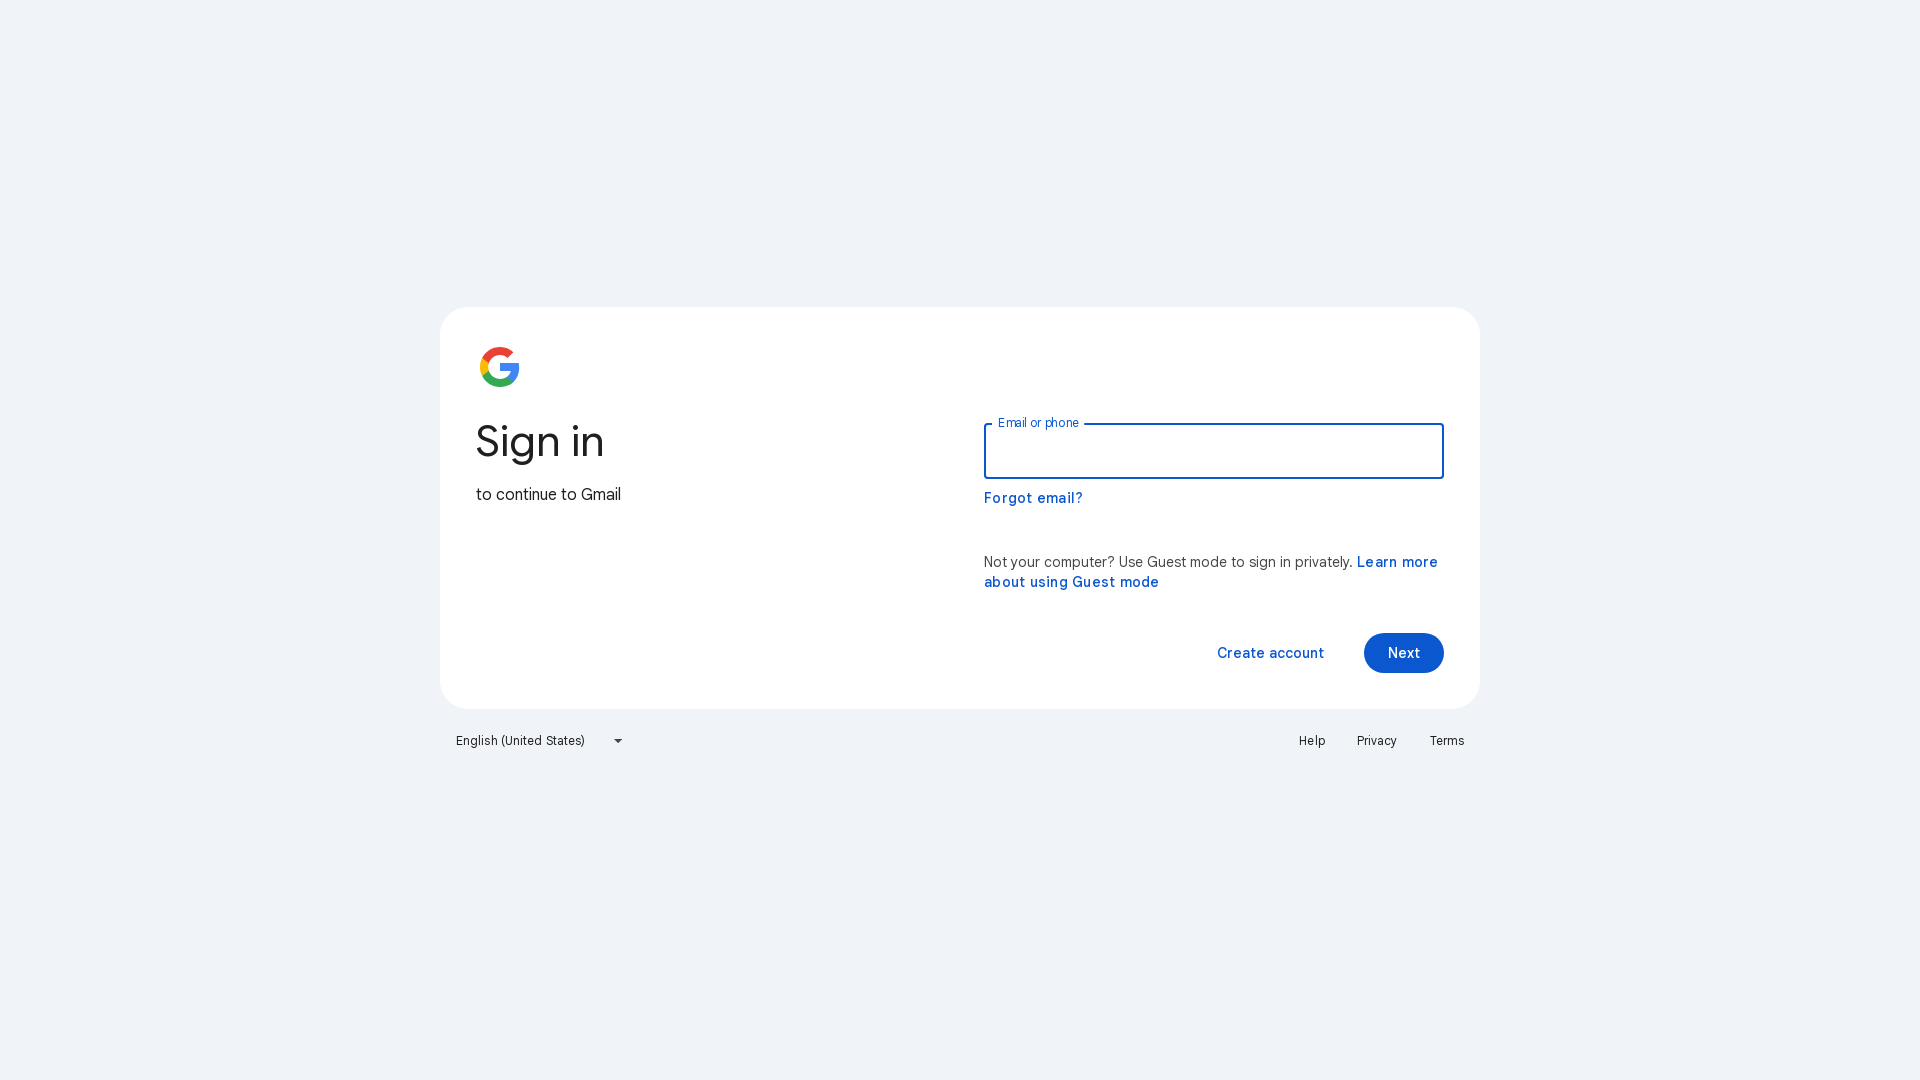